Complete iframe handling workflow: fills main frame text field, interacts with dropdowns and form elements across multiple iframes

Starting URL: https://www.hyrtutorials.com/p/frames-practice.html

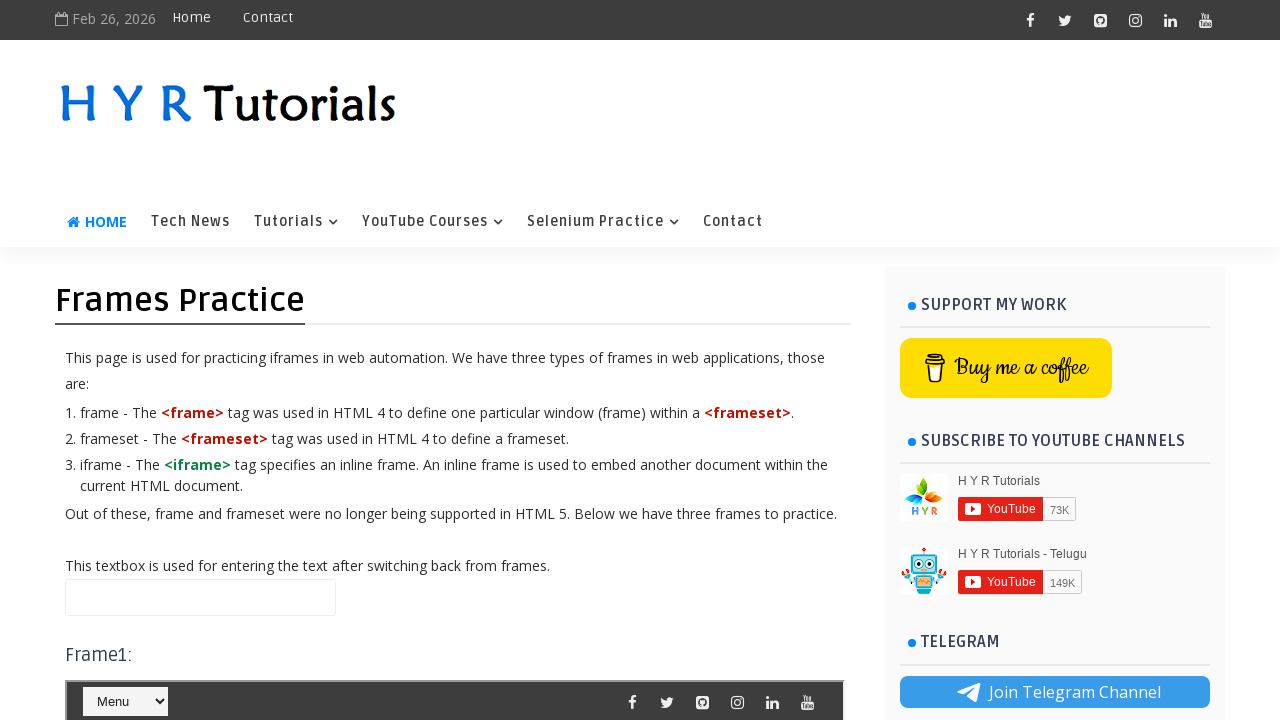

Filled main frame name field with 'Gopal Pawar' on input#name
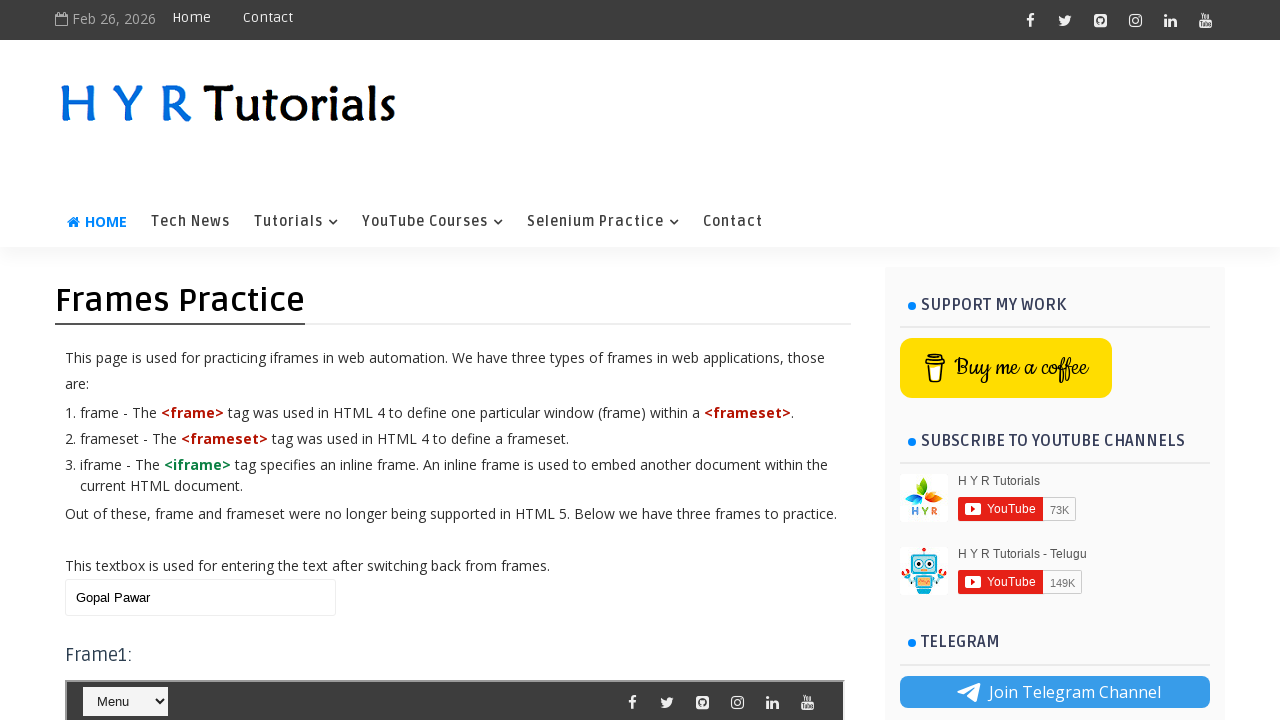

Scrolled name input field into view
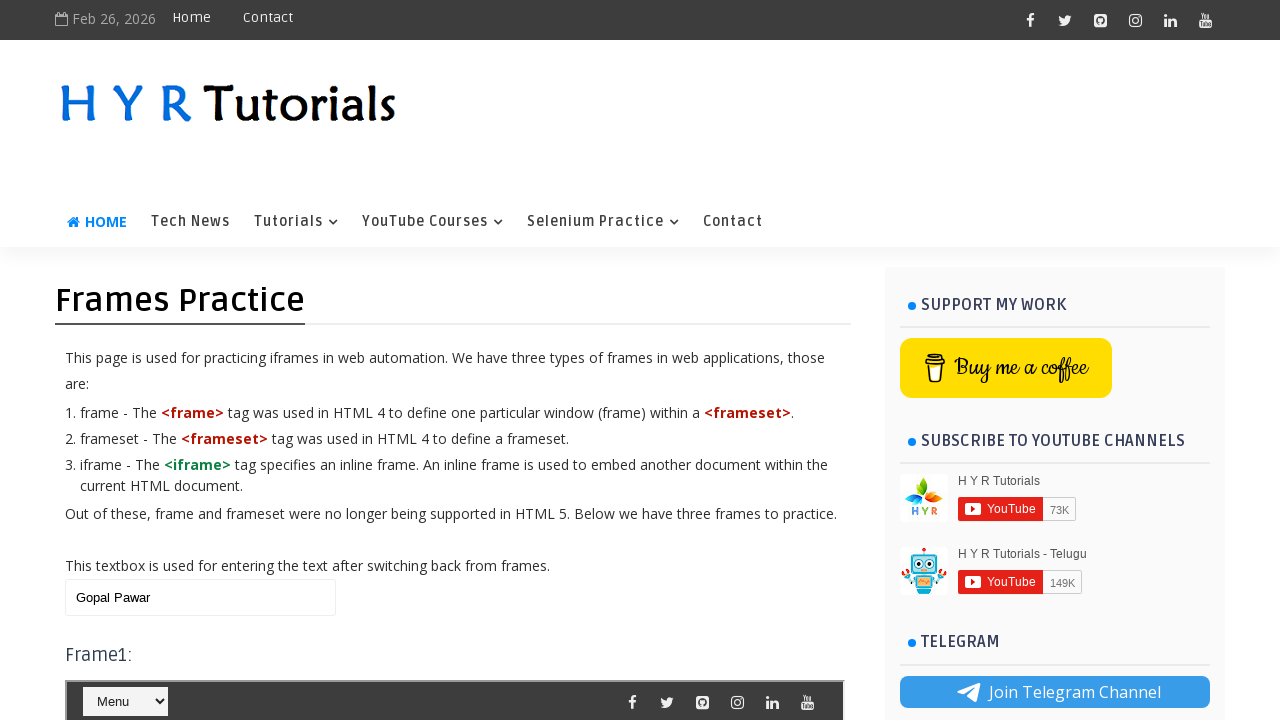

Accessed first iframe (frm1)
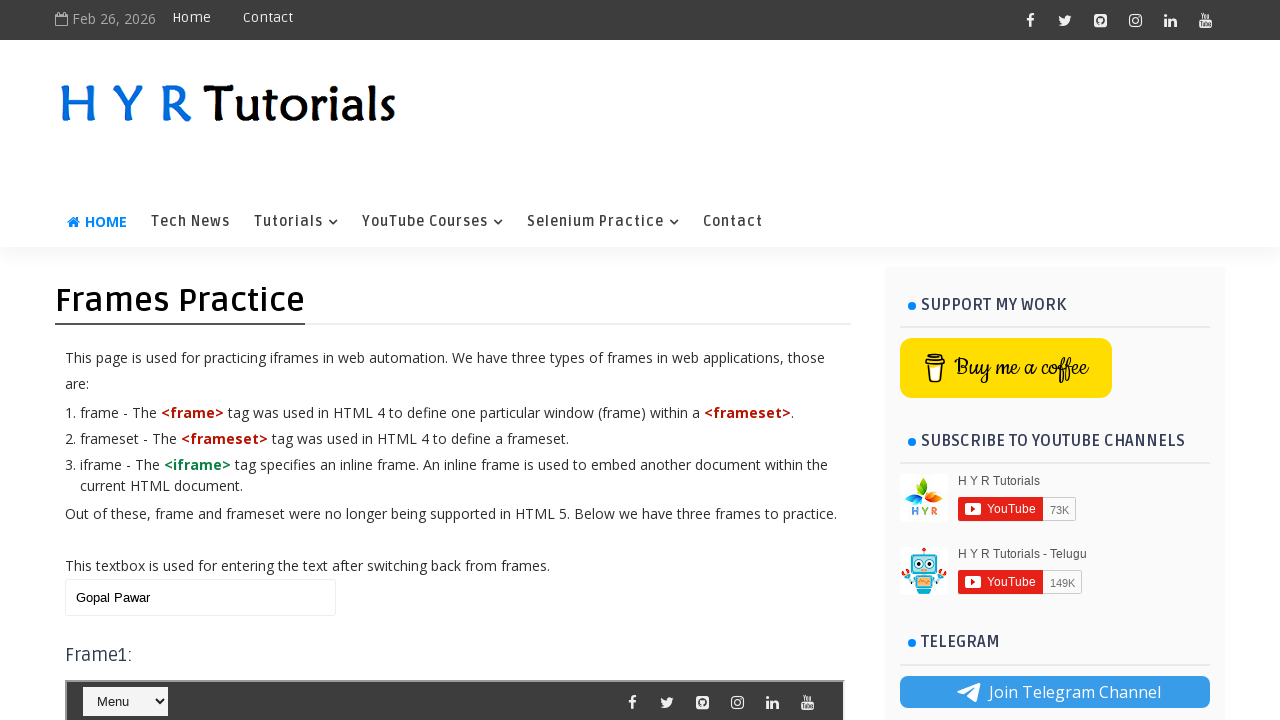

Selected 'Java' from course dropdown in first iframe on iframe#frm1 >> internal:control=enter-frame >> select#course
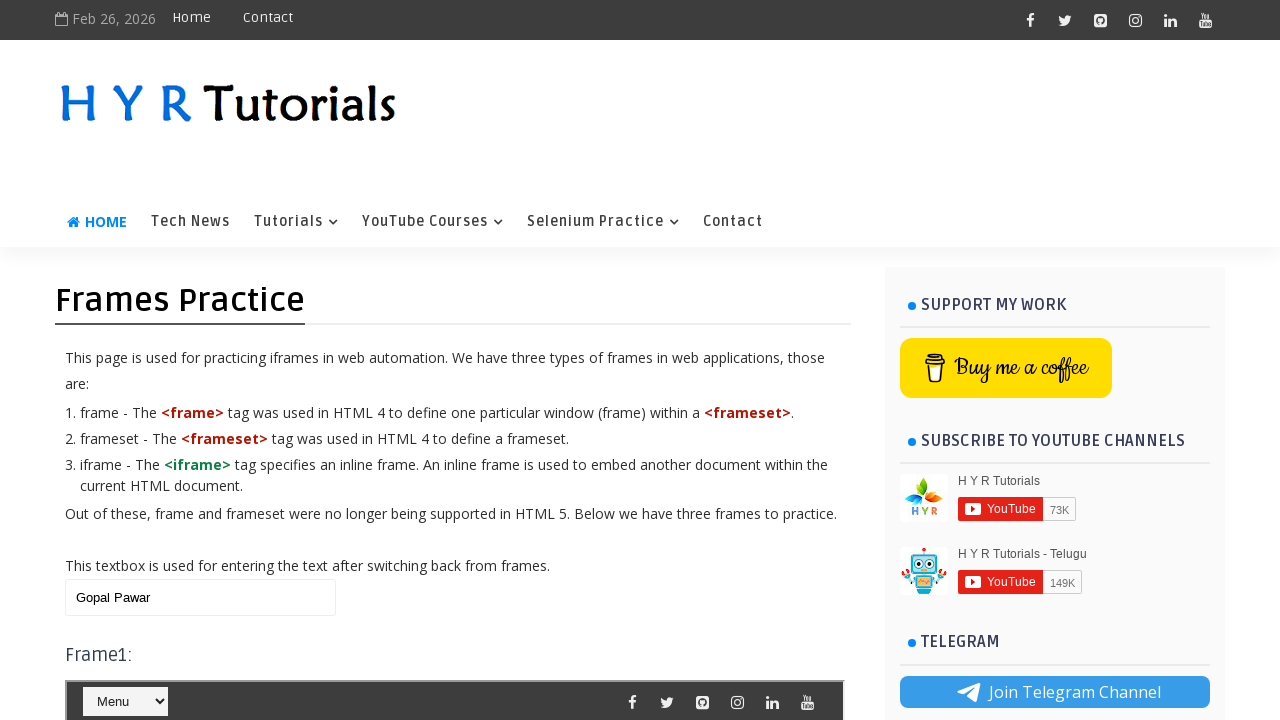

Selected 'Python' from course dropdown in first iframe on iframe#frm1 >> internal:control=enter-frame >> select#course
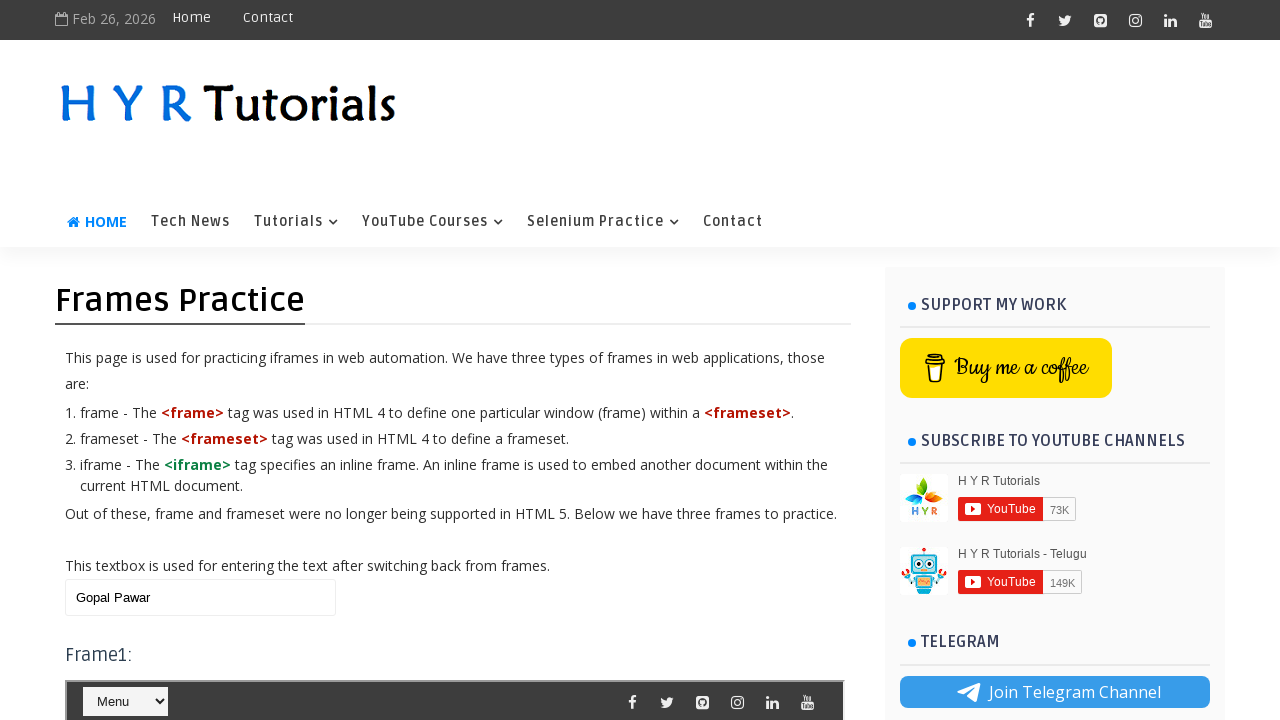

Accessed second iframe (frm2)
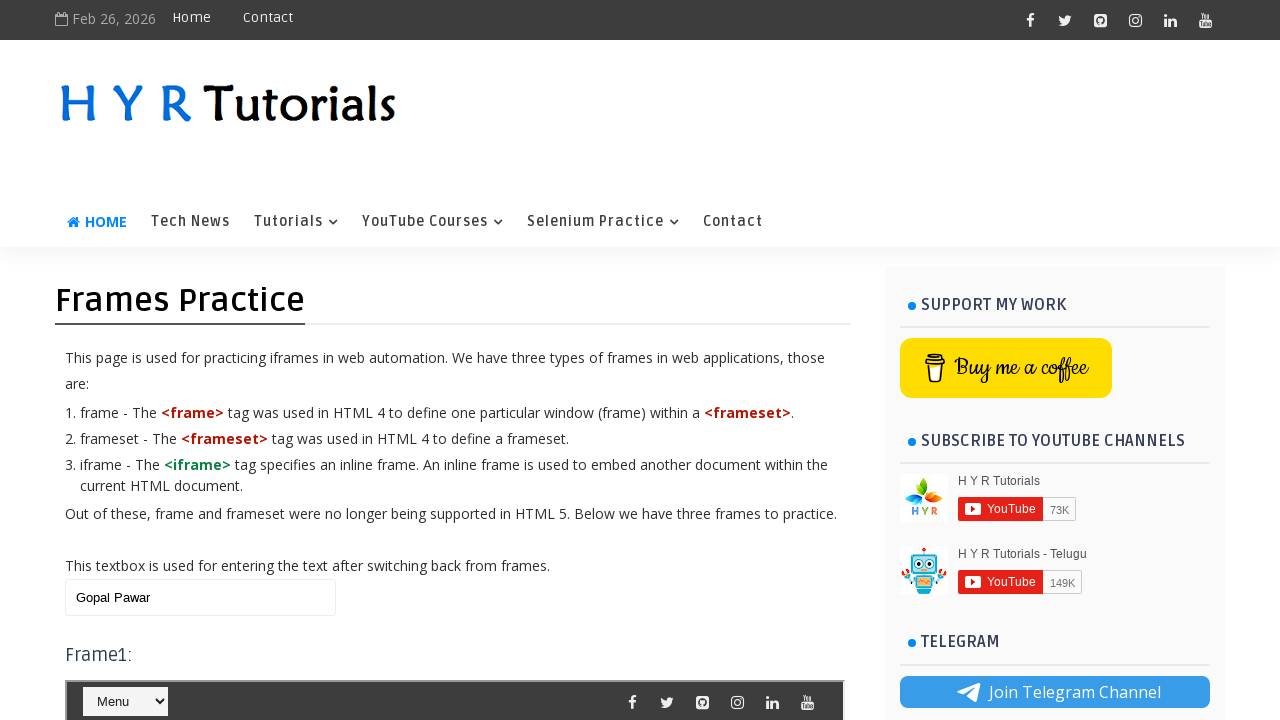

Filled first name field in second iframe with 'Gopal Pawar' on iframe#frm2 >> internal:control=enter-frame >> input#firstName
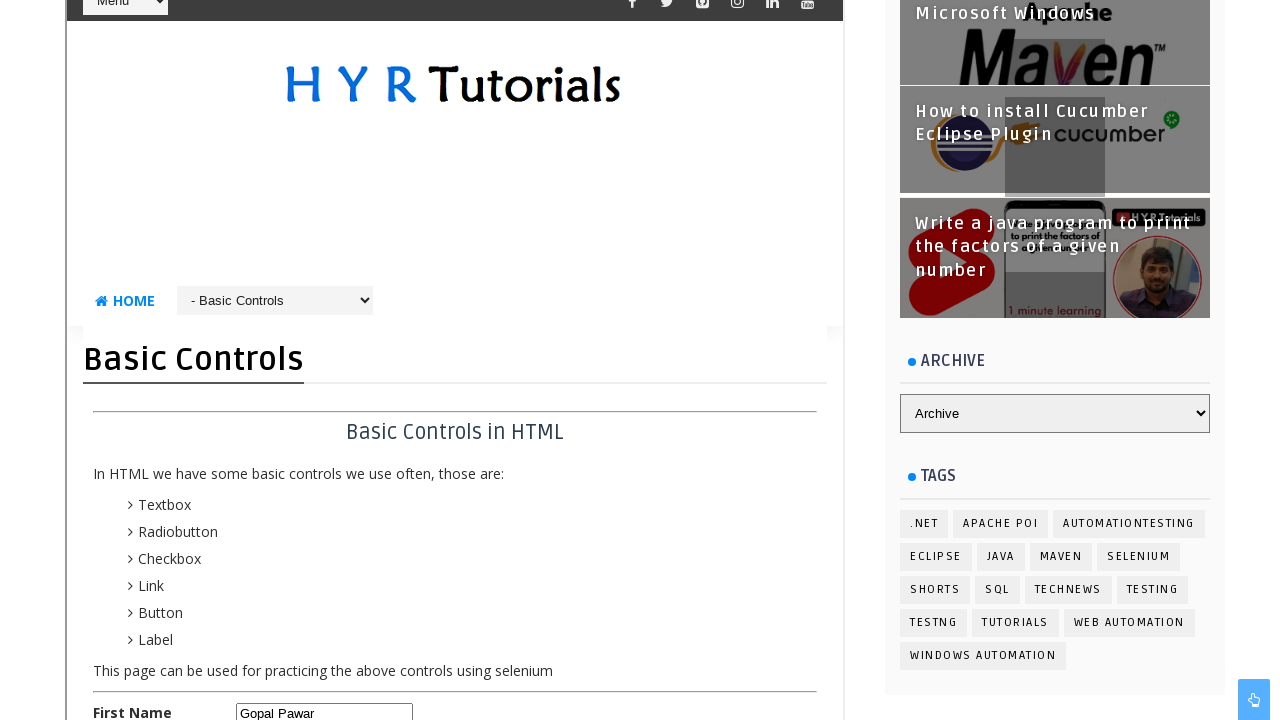

Clicked male radio button in second iframe at (244, 360) on iframe#frm2 >> internal:control=enter-frame >> input#malerb
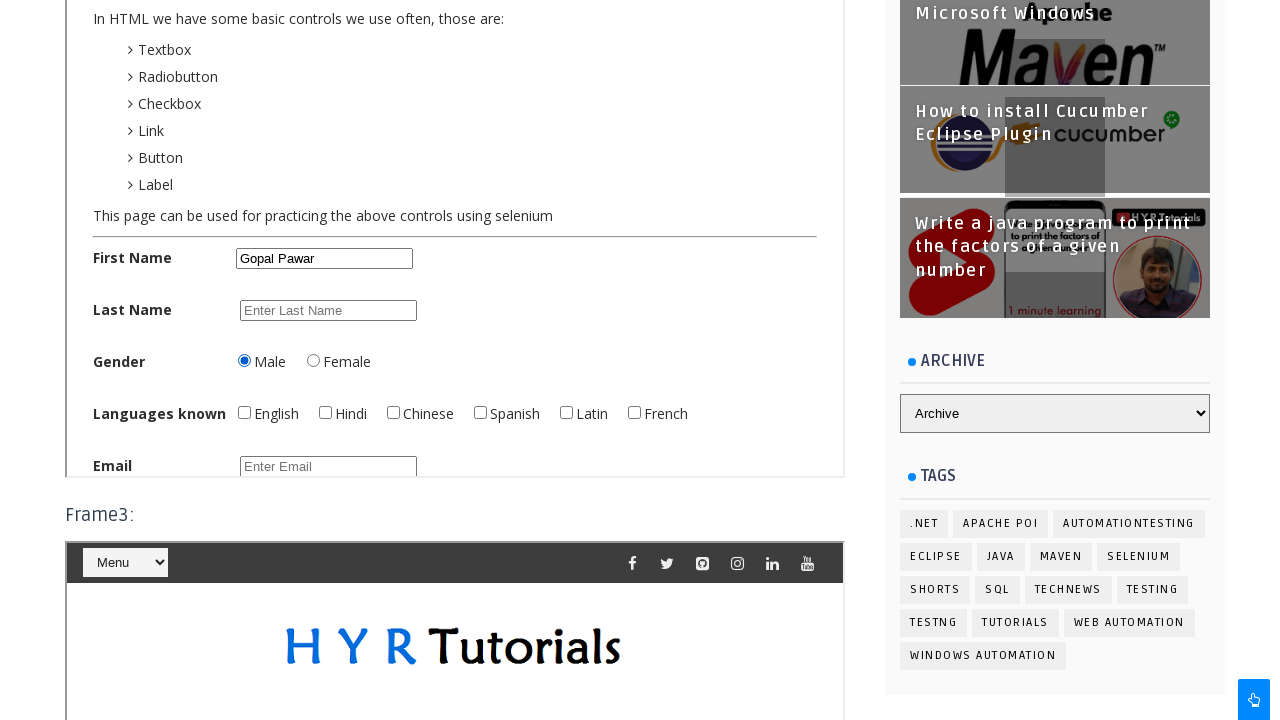

Clicked female radio button in second iframe at (313, 360) on iframe#frm2 >> internal:control=enter-frame >> input#femalerb
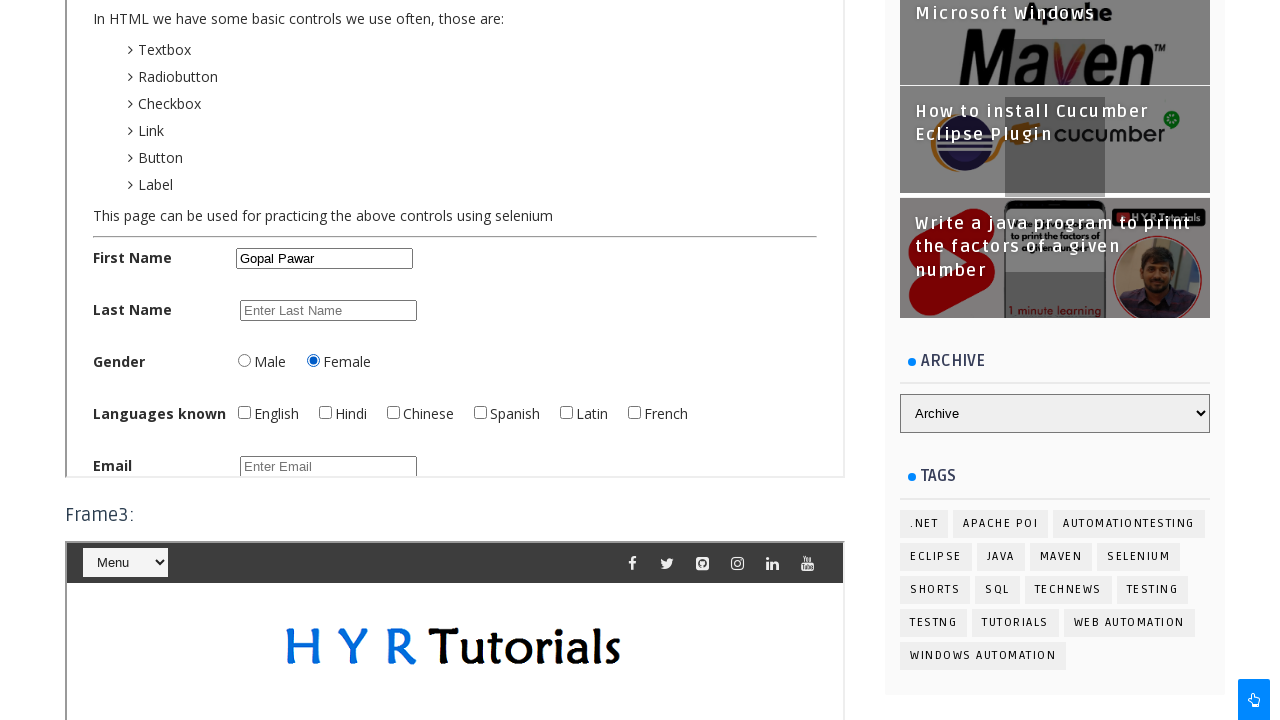

Selected 'Java' from course dropdown in first iframe (second time) on iframe#frm1 >> internal:control=enter-frame >> select#course
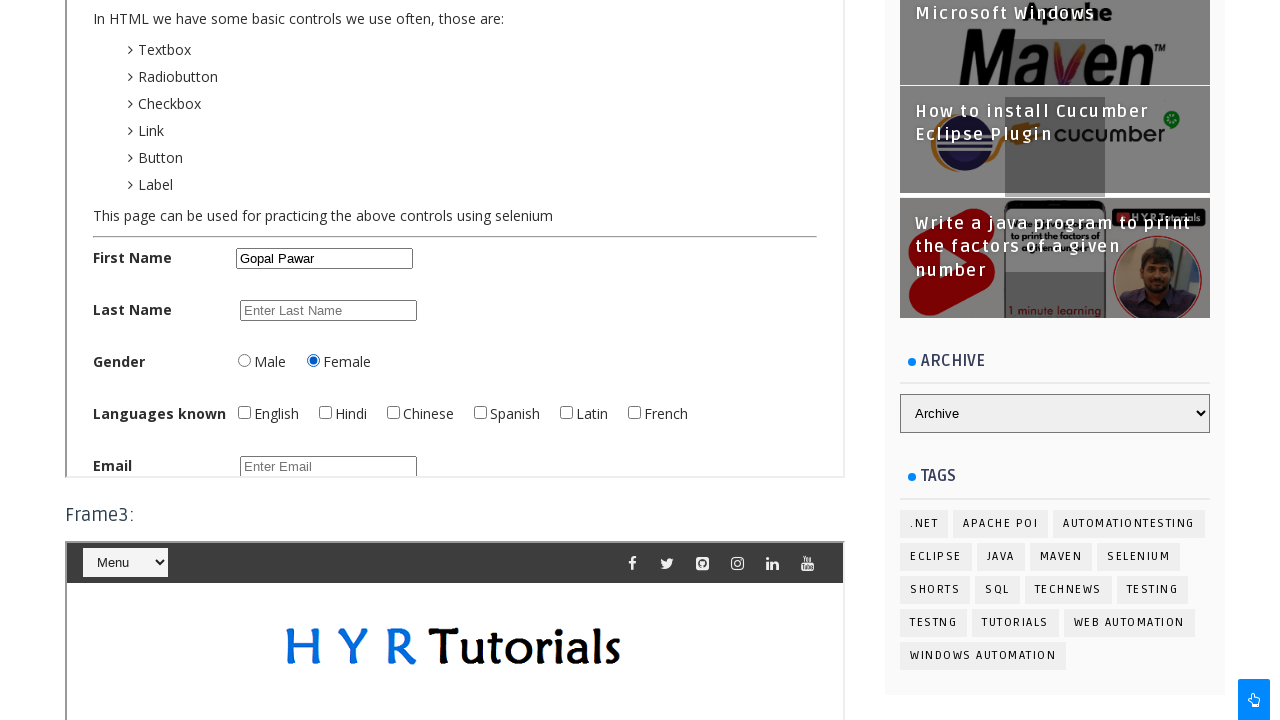

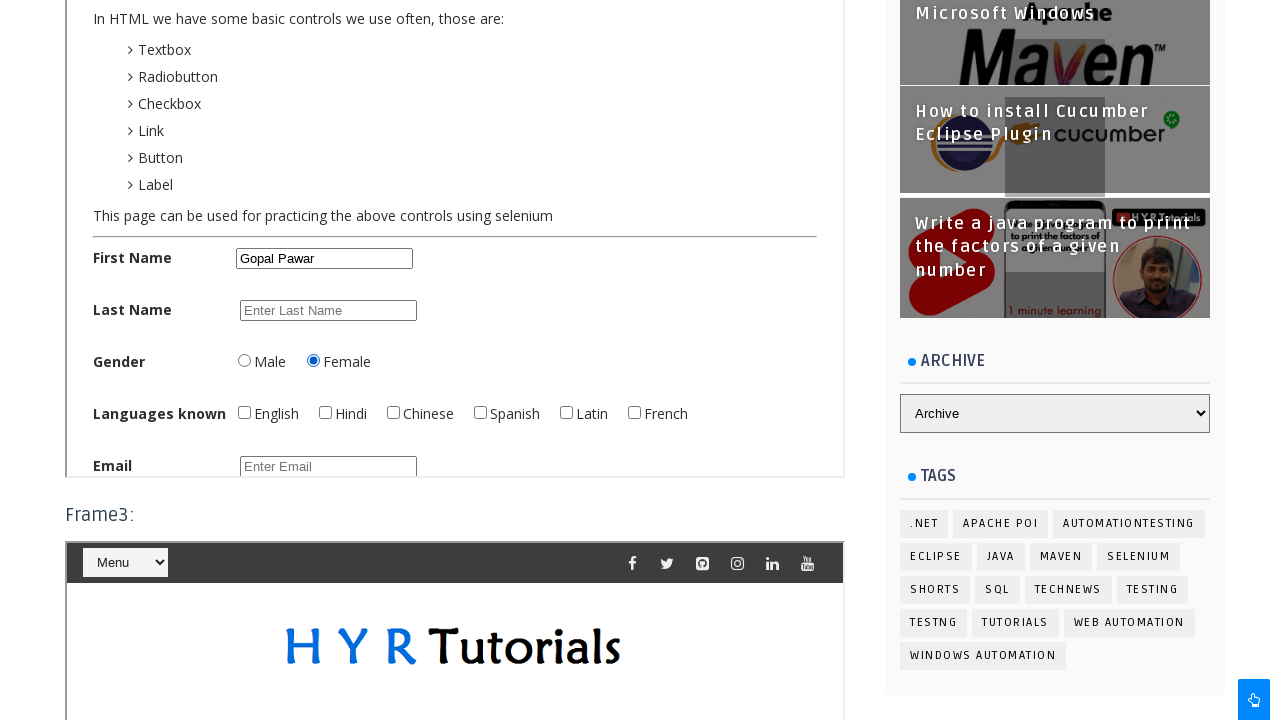